Tests the registration page navigation functionality

Starting URL: https://b2c.passport.rt.ru

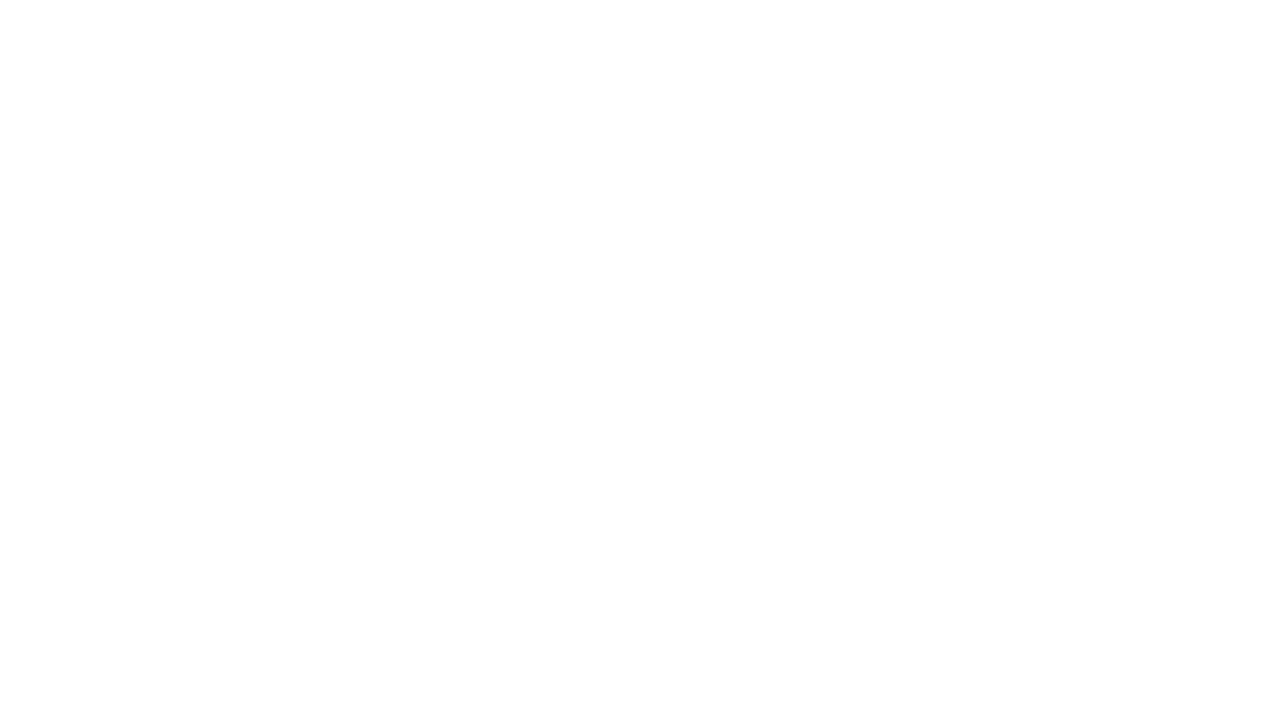

Clicked on register link at (1010, 656) on #kc-register
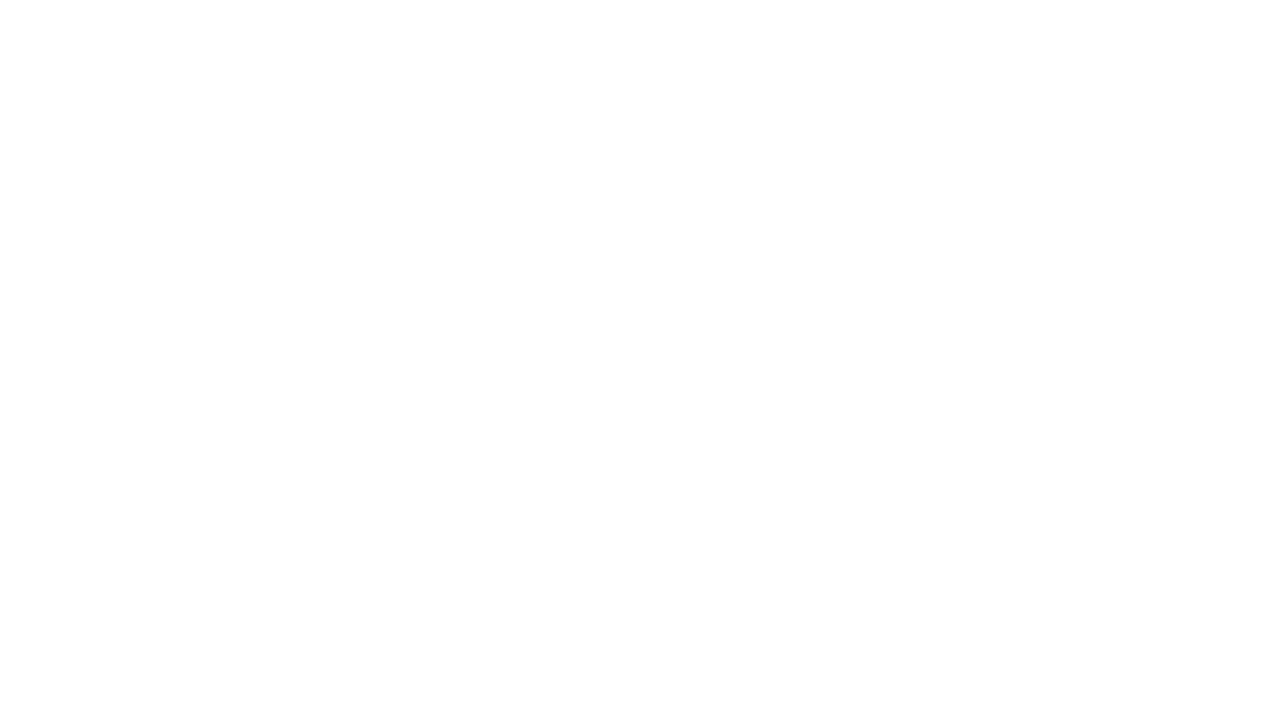

Registration page loaded with title 'Регистрация'
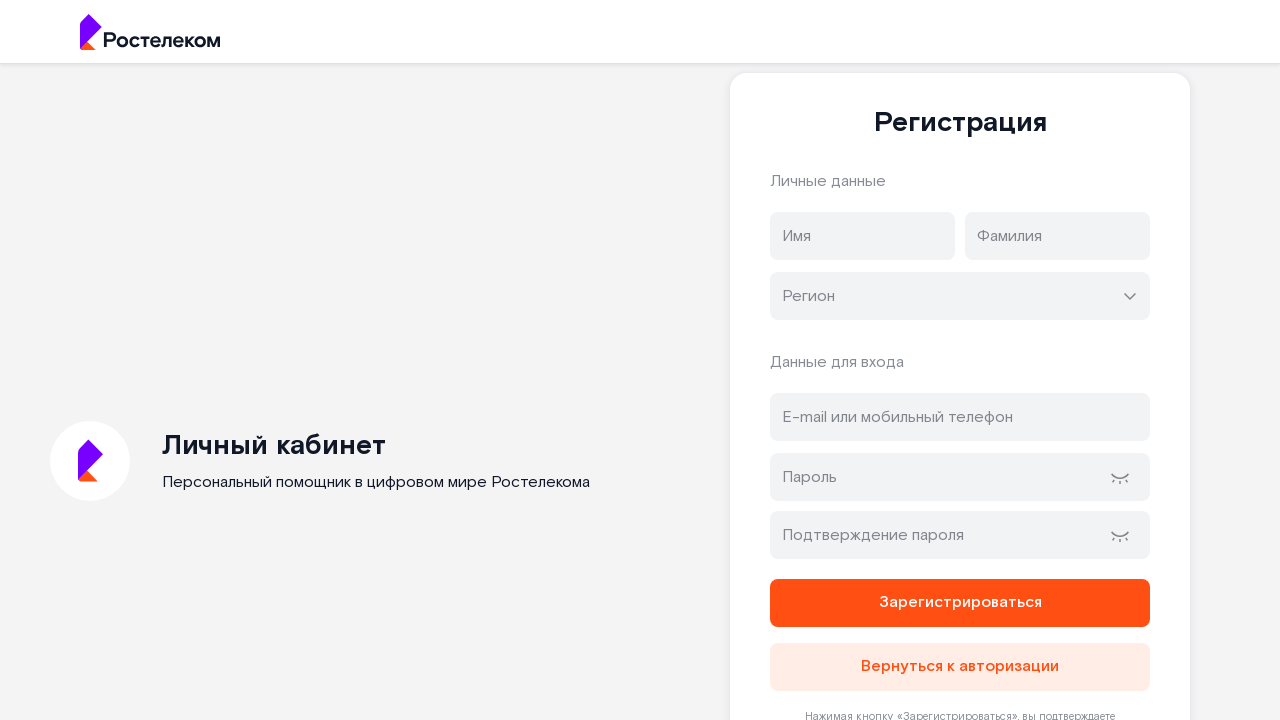

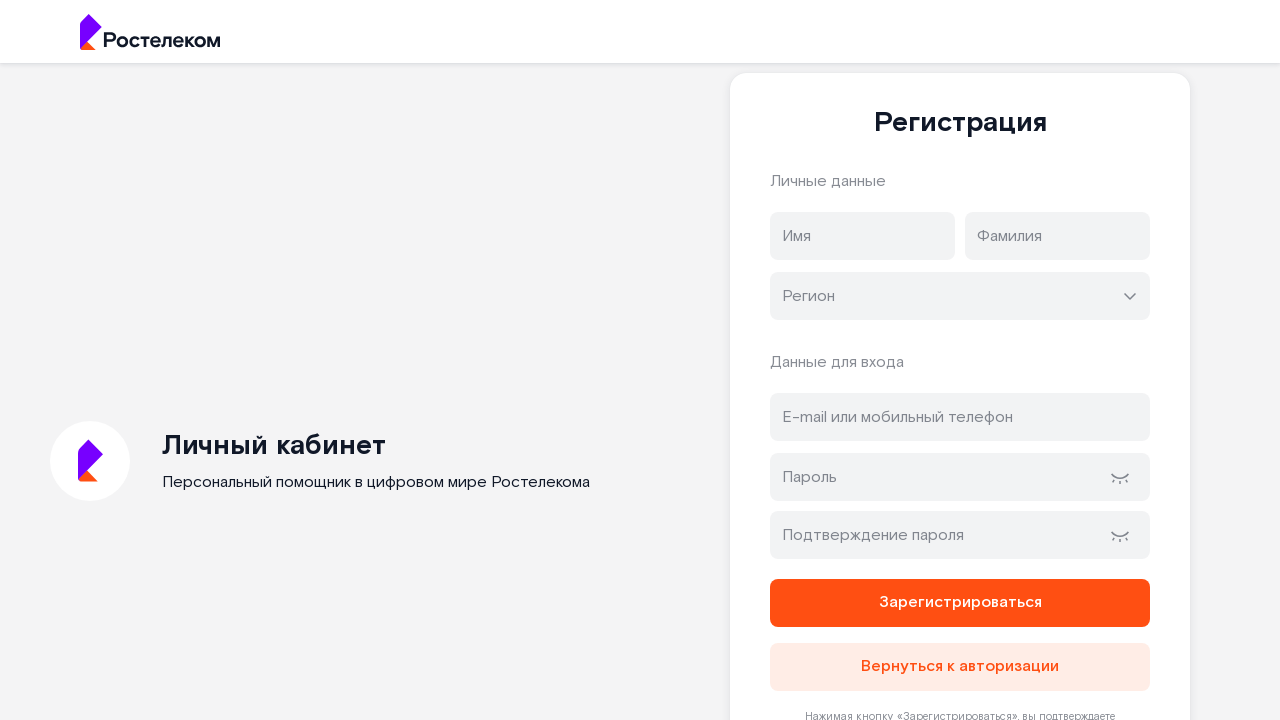